Verifies that the logo element is visible on the landing page

Starting URL: https://deens-master.now.sh/

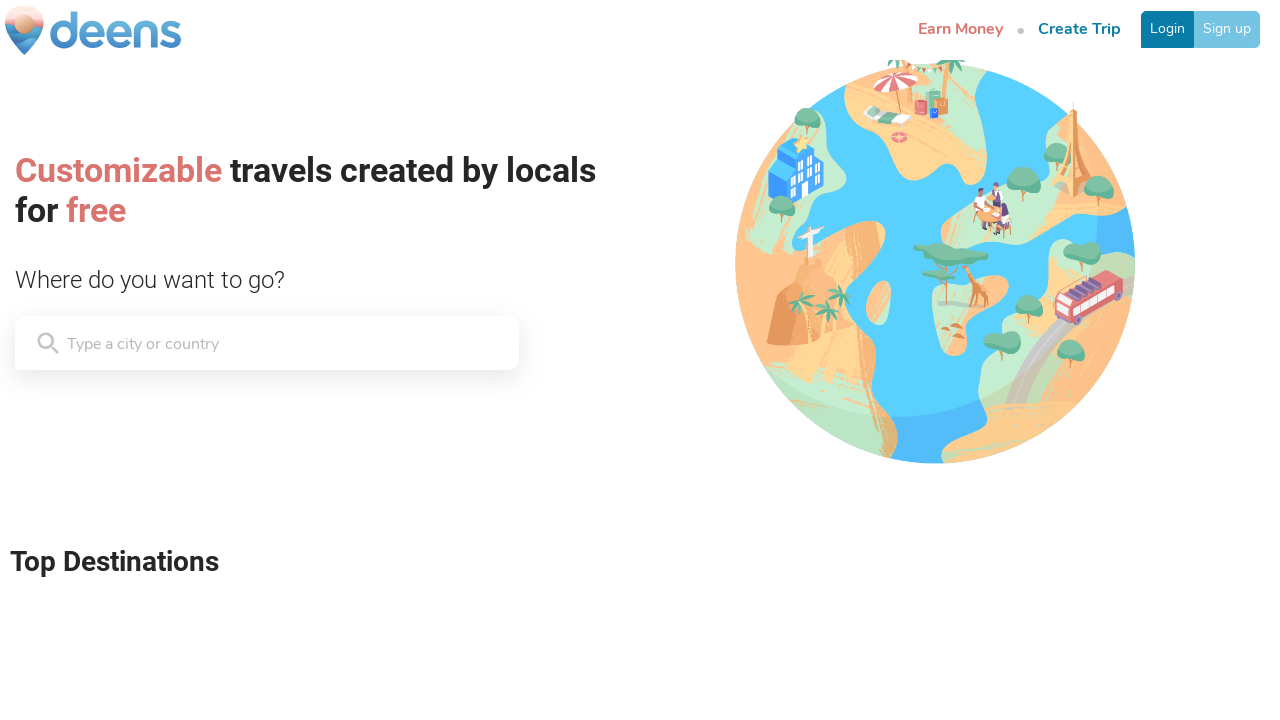

Navigated to landing page
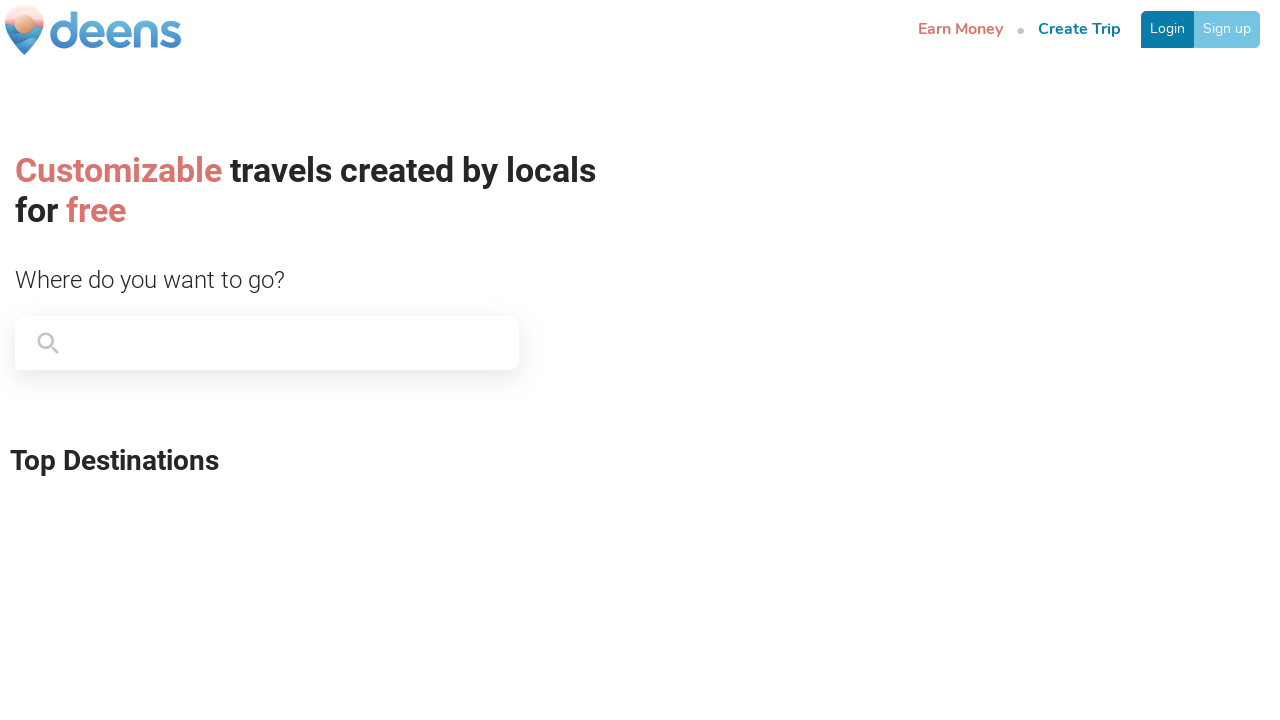

Located logo element
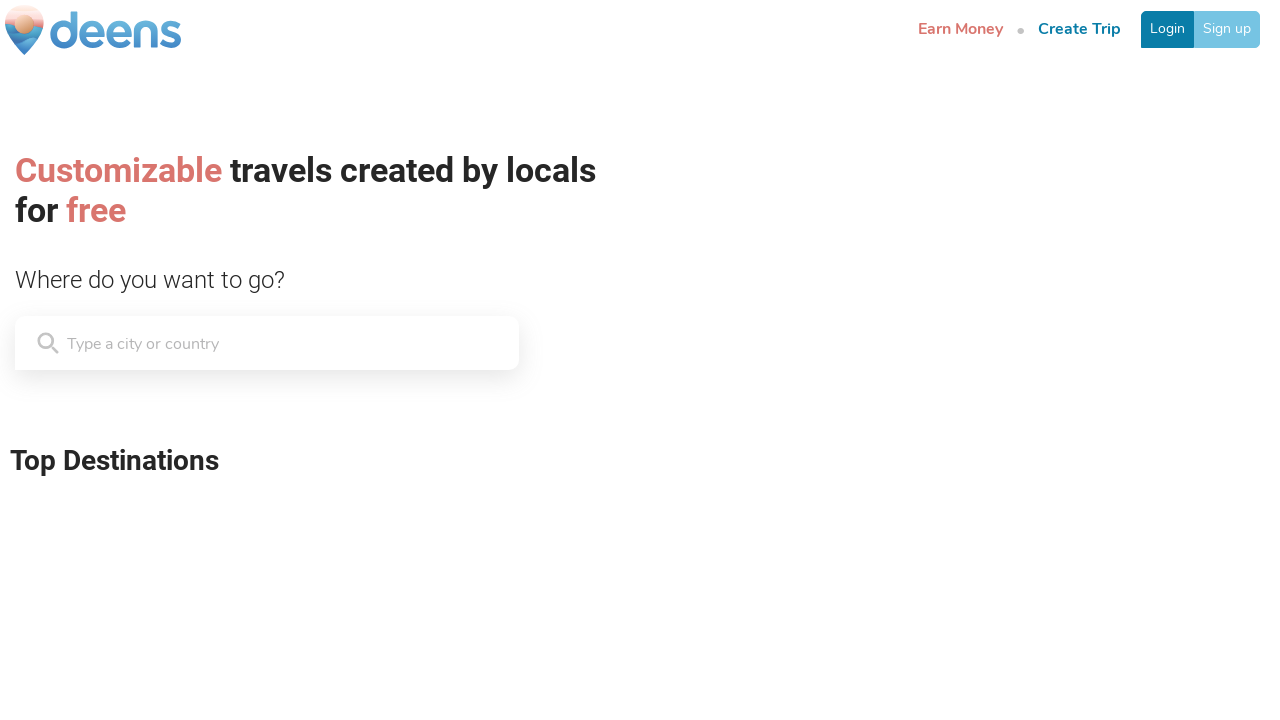

Verified that logo is visible on the landing page
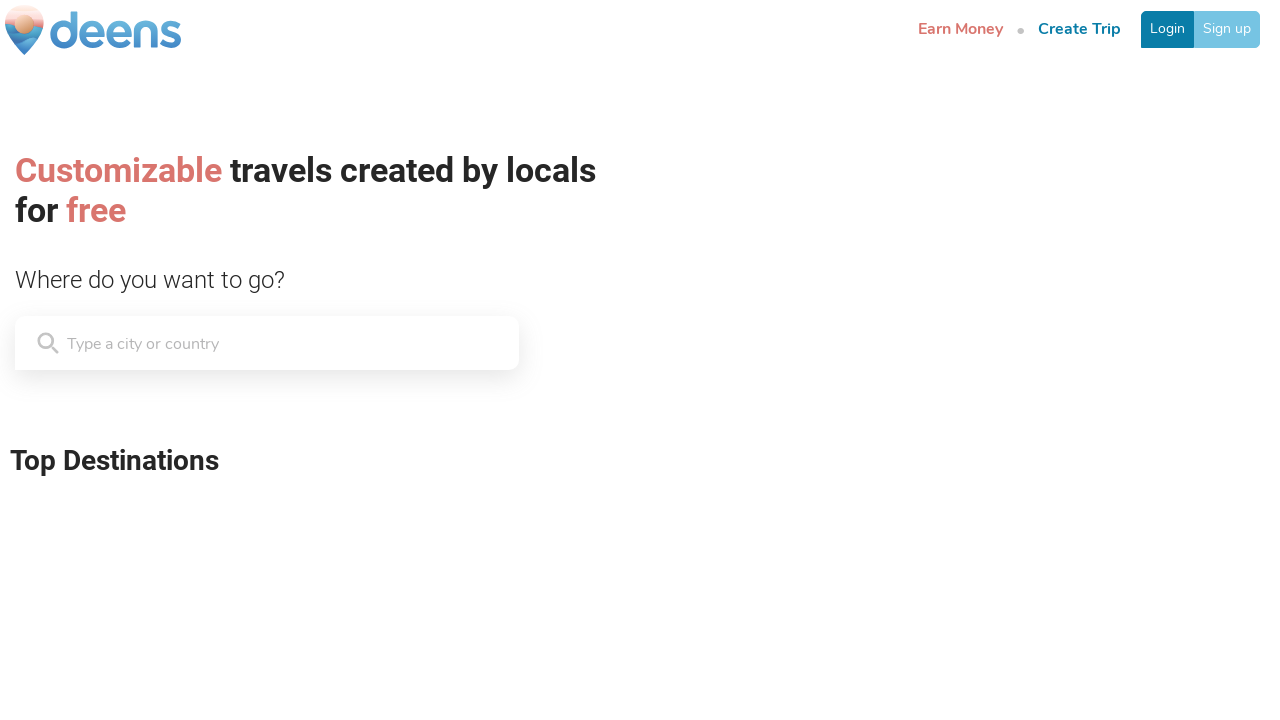

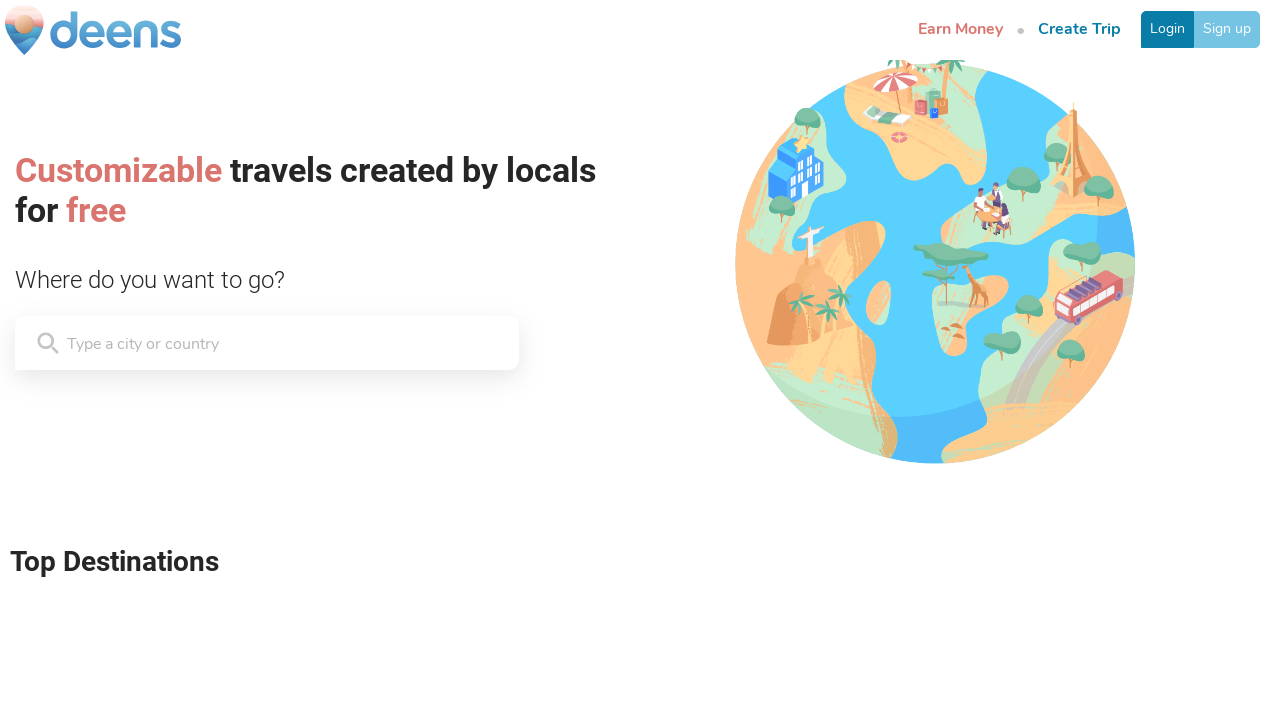